Tests checkbox functionality by selecting all unchecked checkboxes on the page

Starting URL: https://the-internet.herokuapp.com/checkboxes

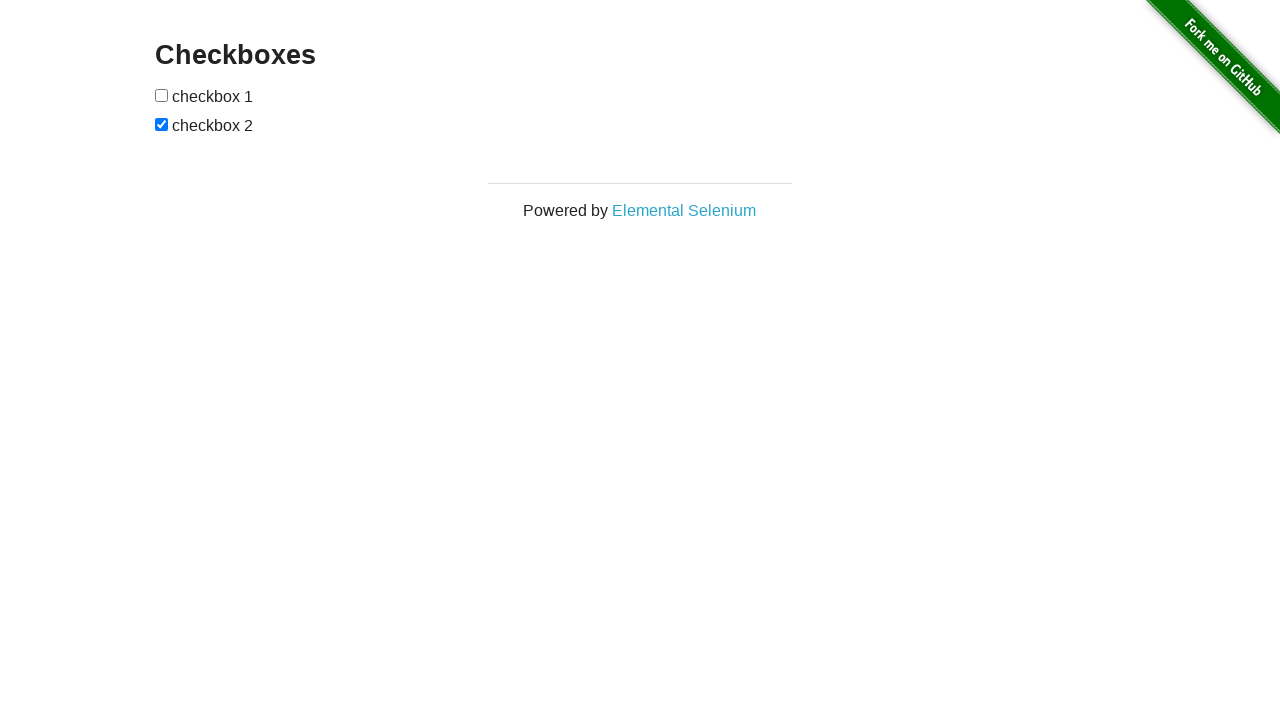

Waited for checkboxes to load on the page
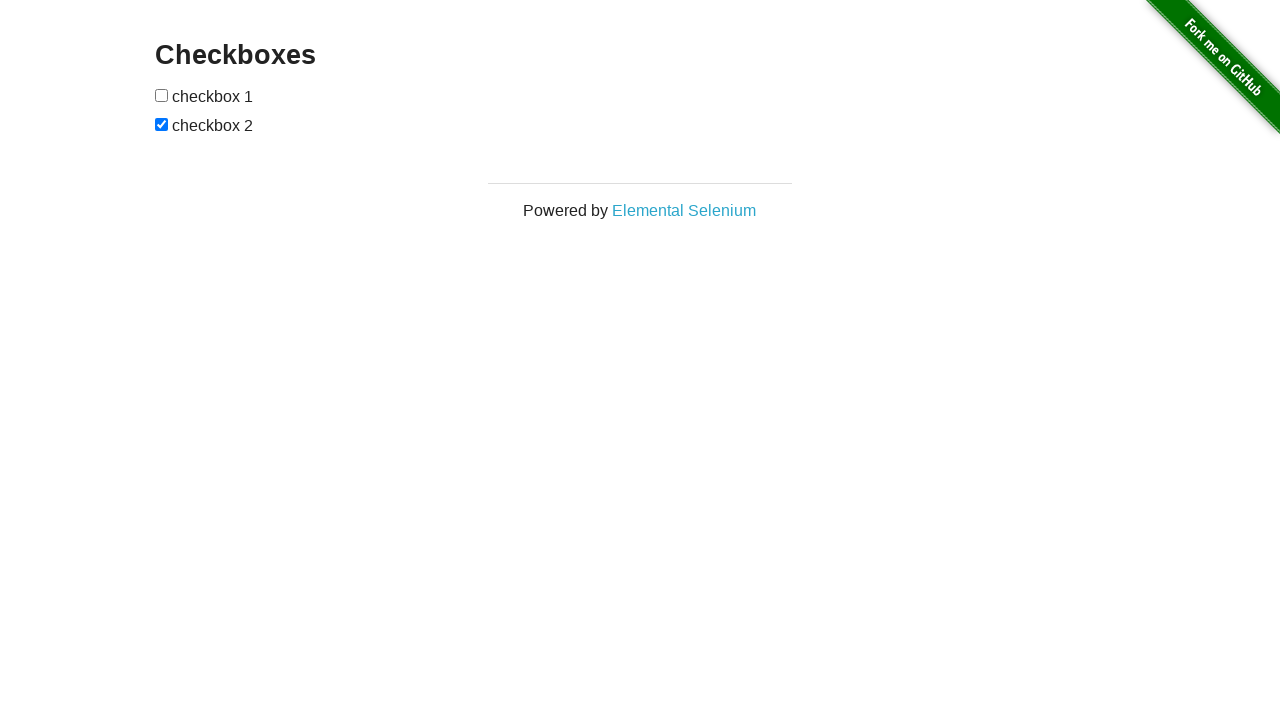

Located all checkboxes on the page
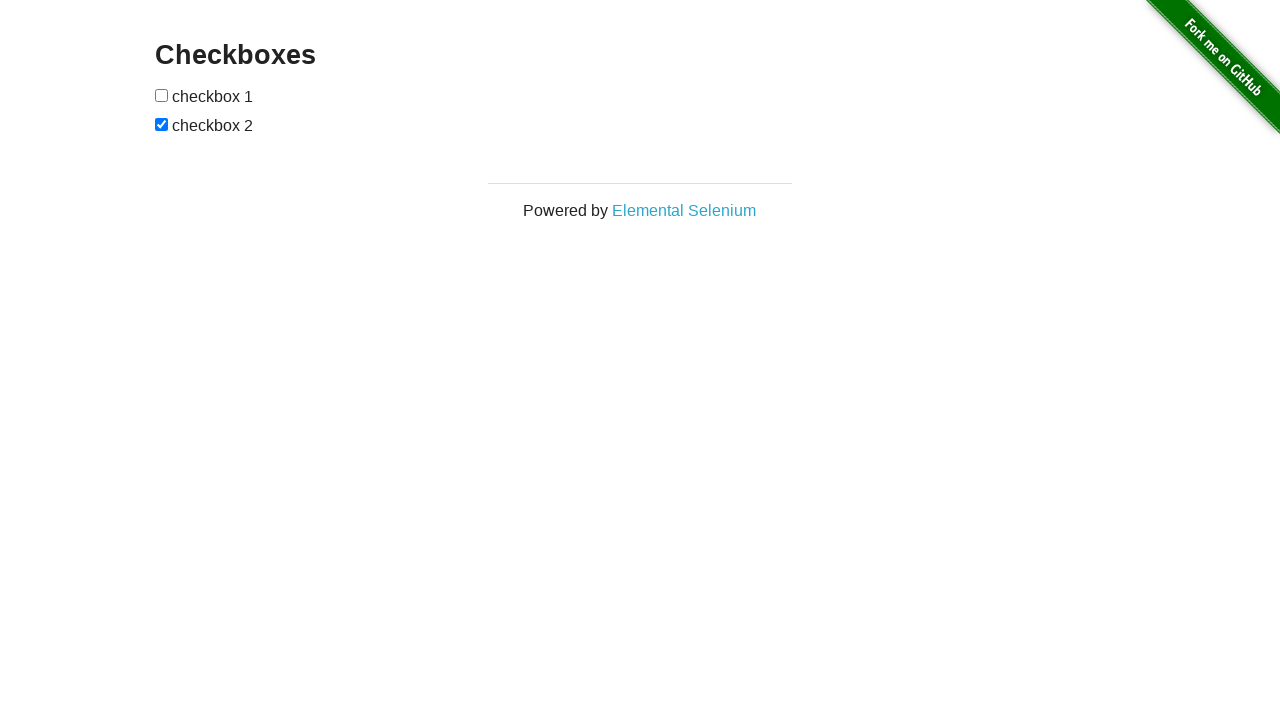

Found 2 checkboxes total
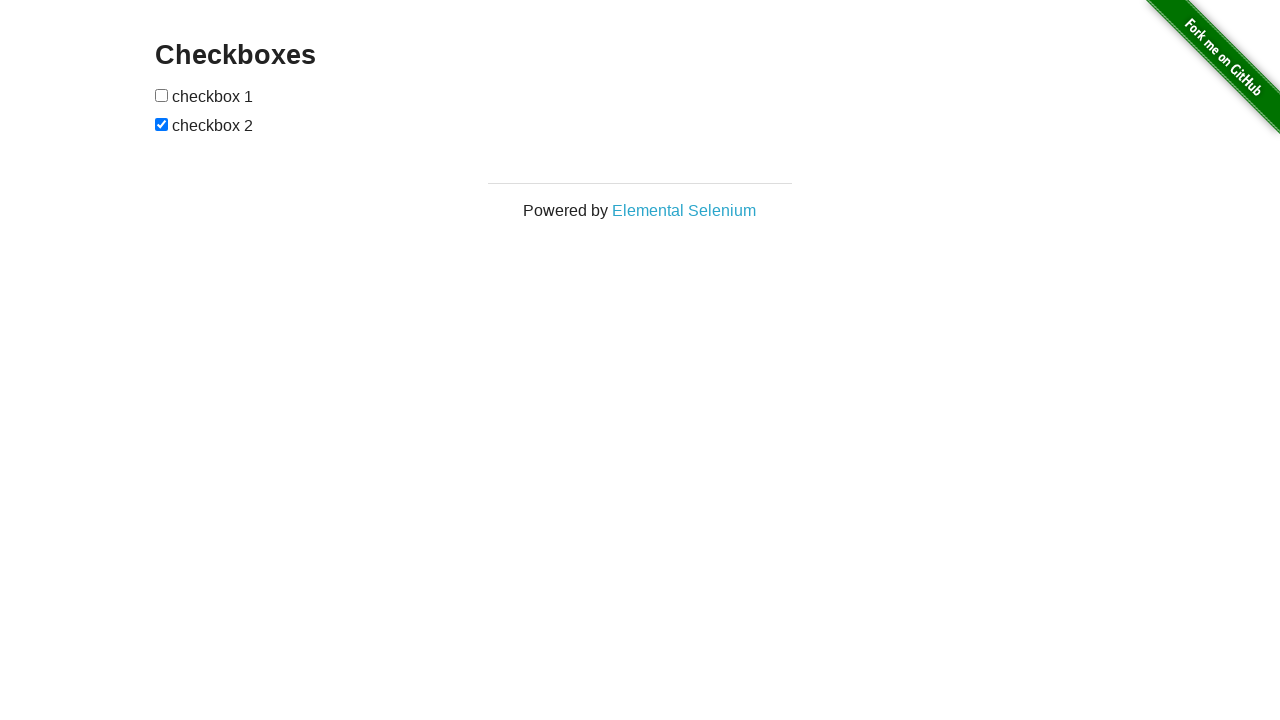

Retrieved checkbox 1 of 2
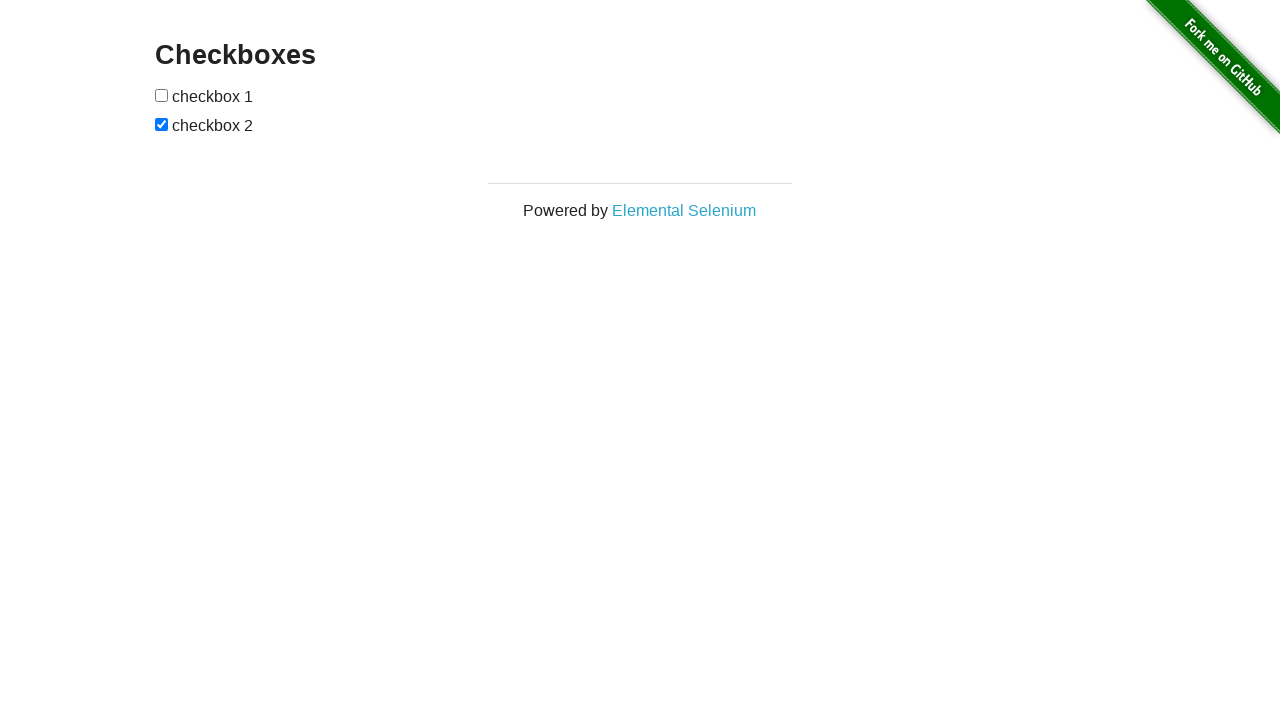

Checkbox 1 is unchecked, checking status confirmed
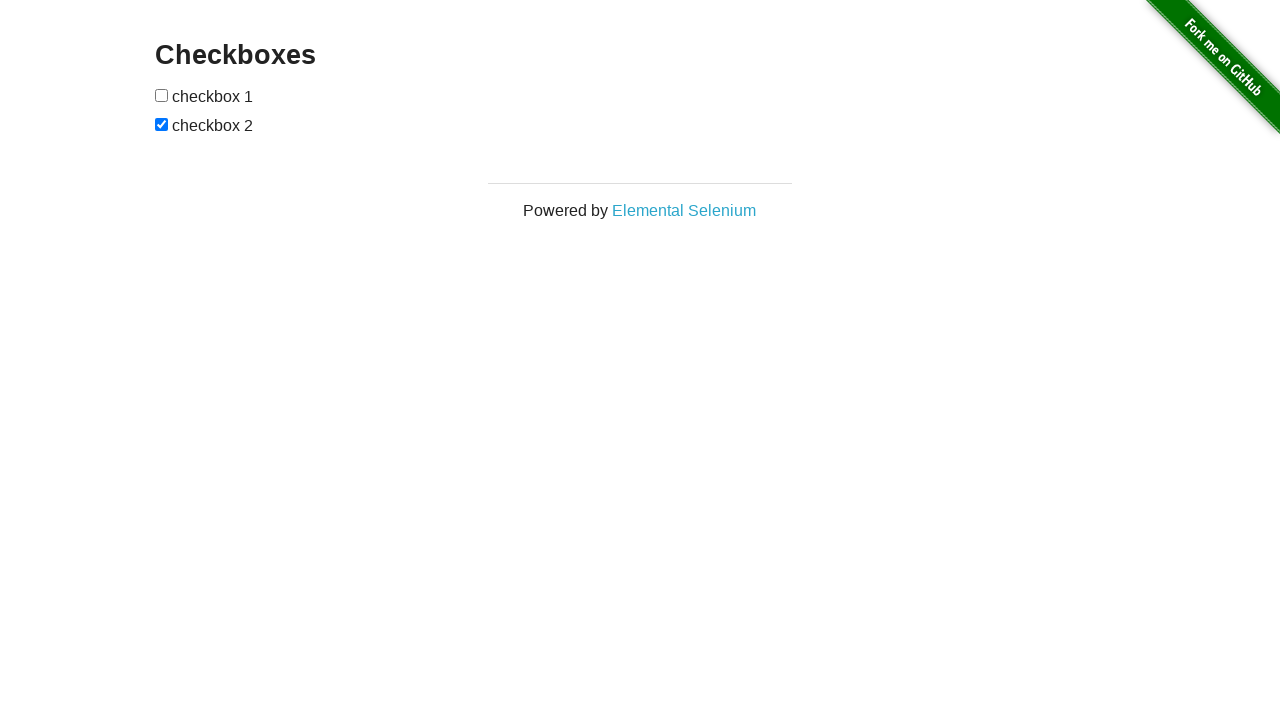

Clicked checkbox 1 to select it at (162, 95) on input[type='checkbox'] >> nth=0
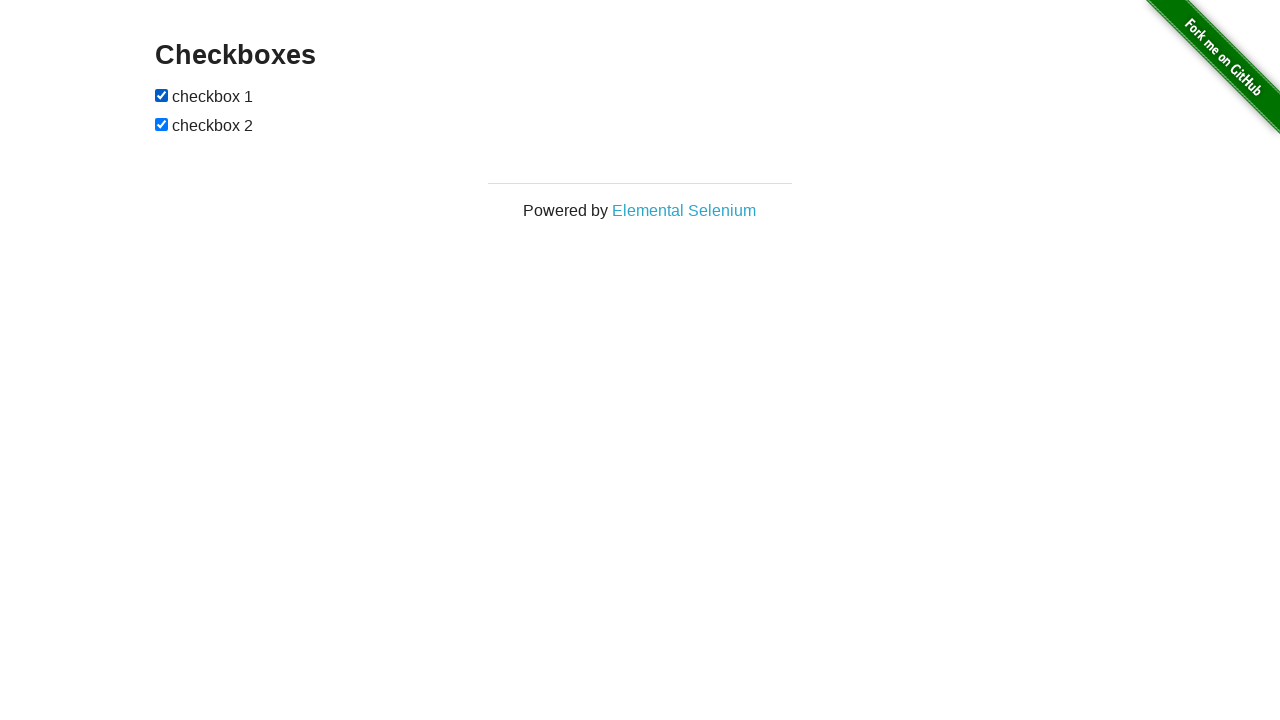

Retrieved checkbox 2 of 2
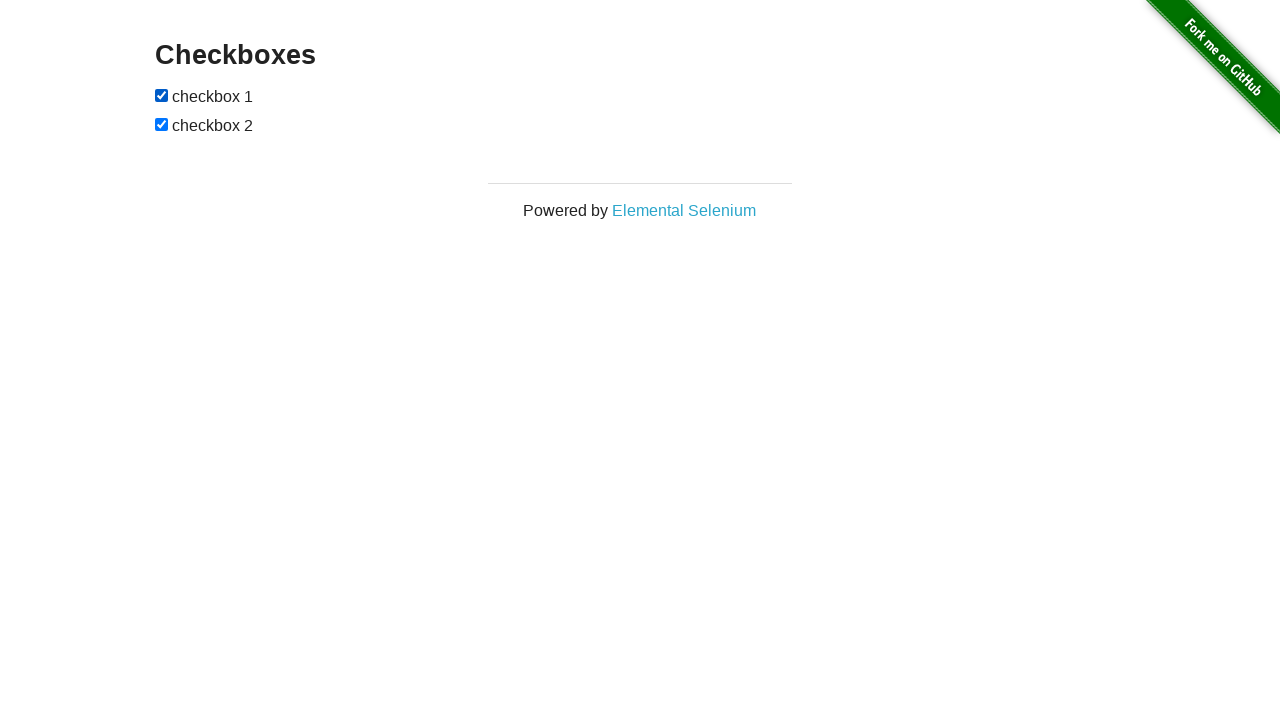

Checkbox 2 is already checked, skipping
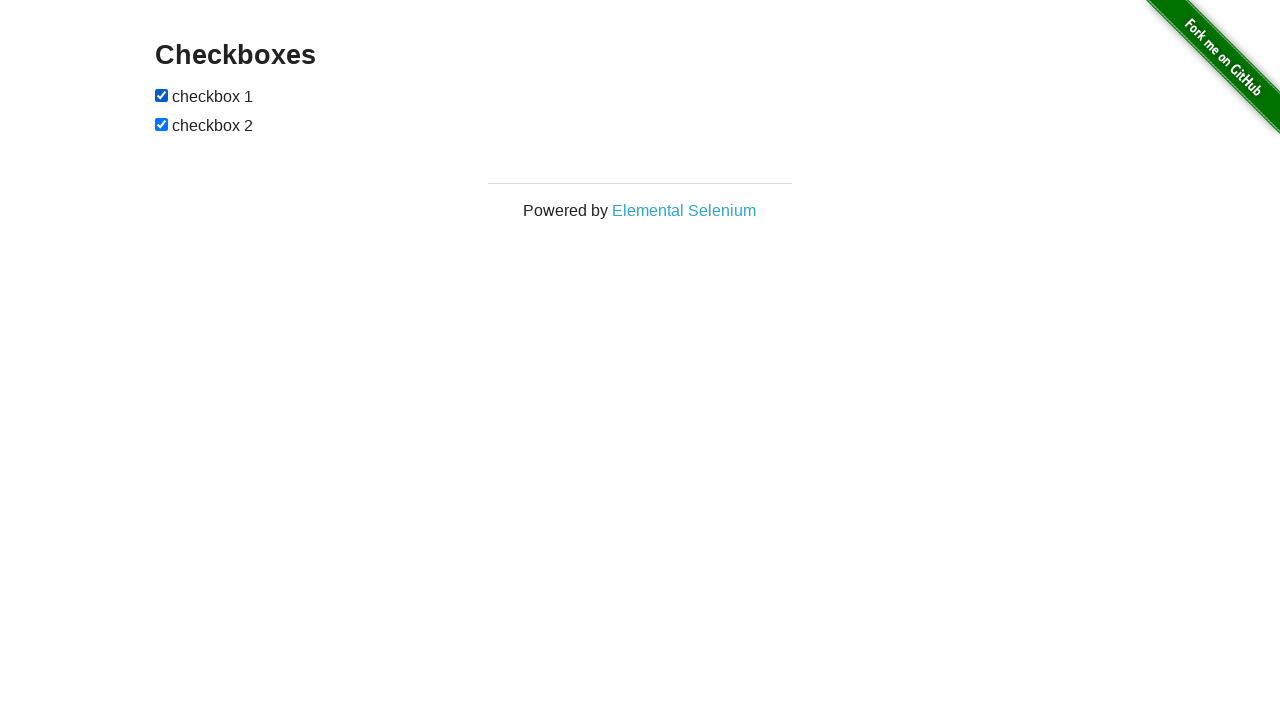

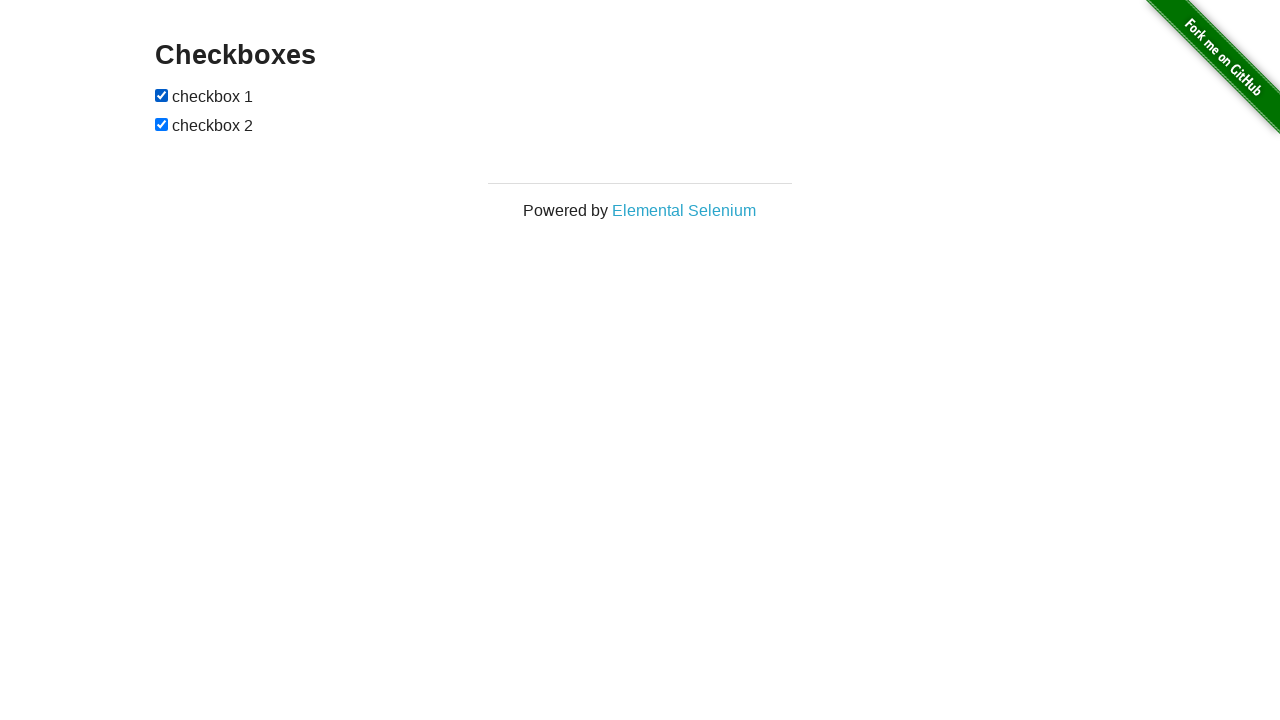